Navigates to DuckDuckGo and verifies the page title is loaded

Starting URL: https://duckduckgo.com/

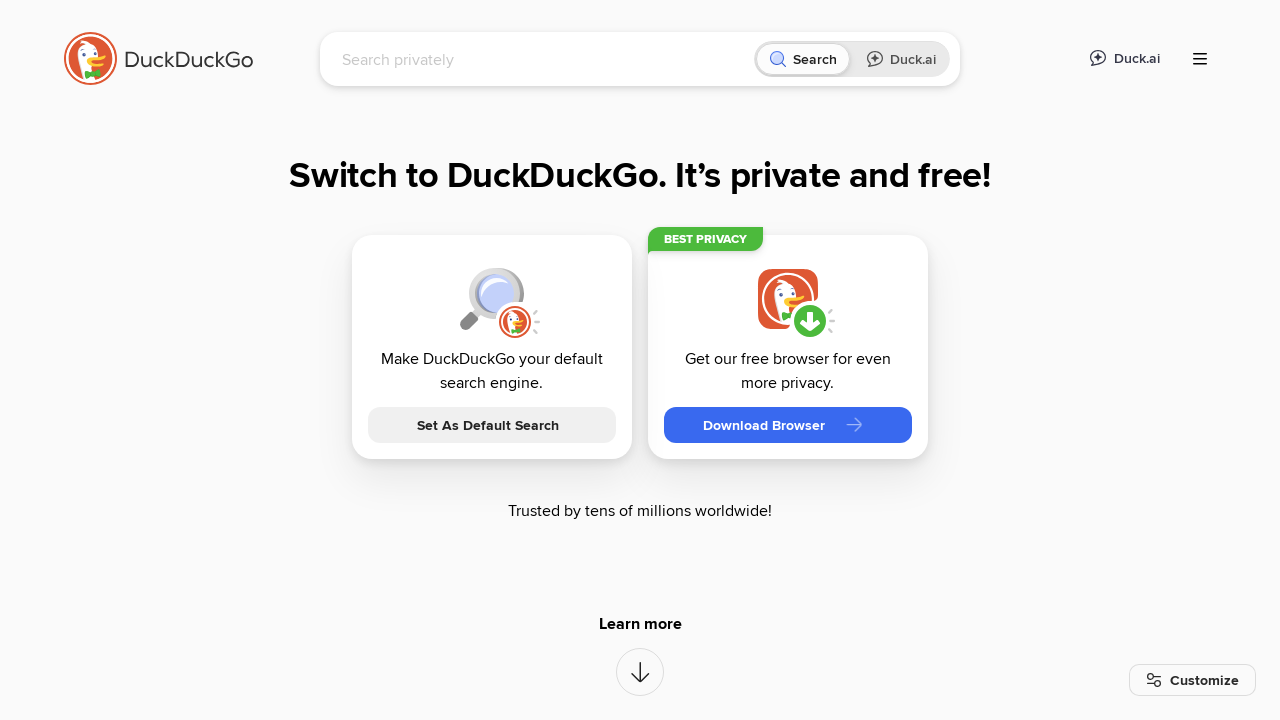

Waited for page to reach domcontentloaded state
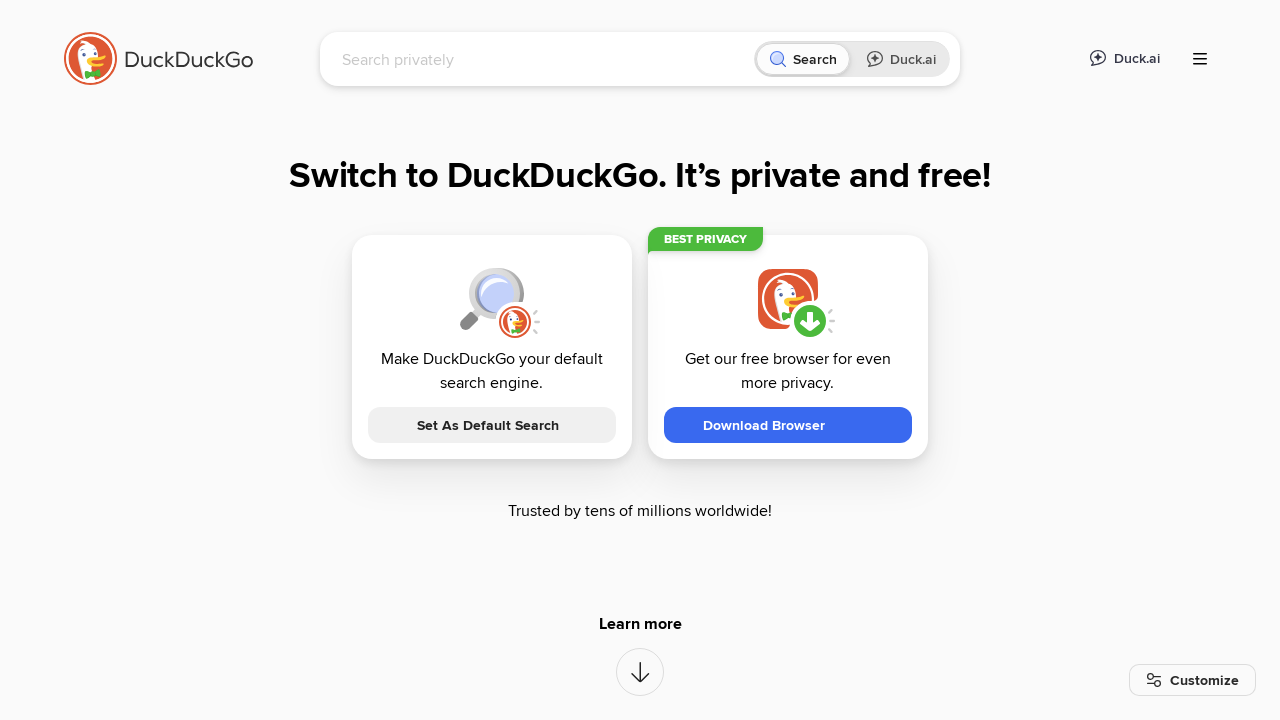

Asserted page title (DuckDuckGo loaded)
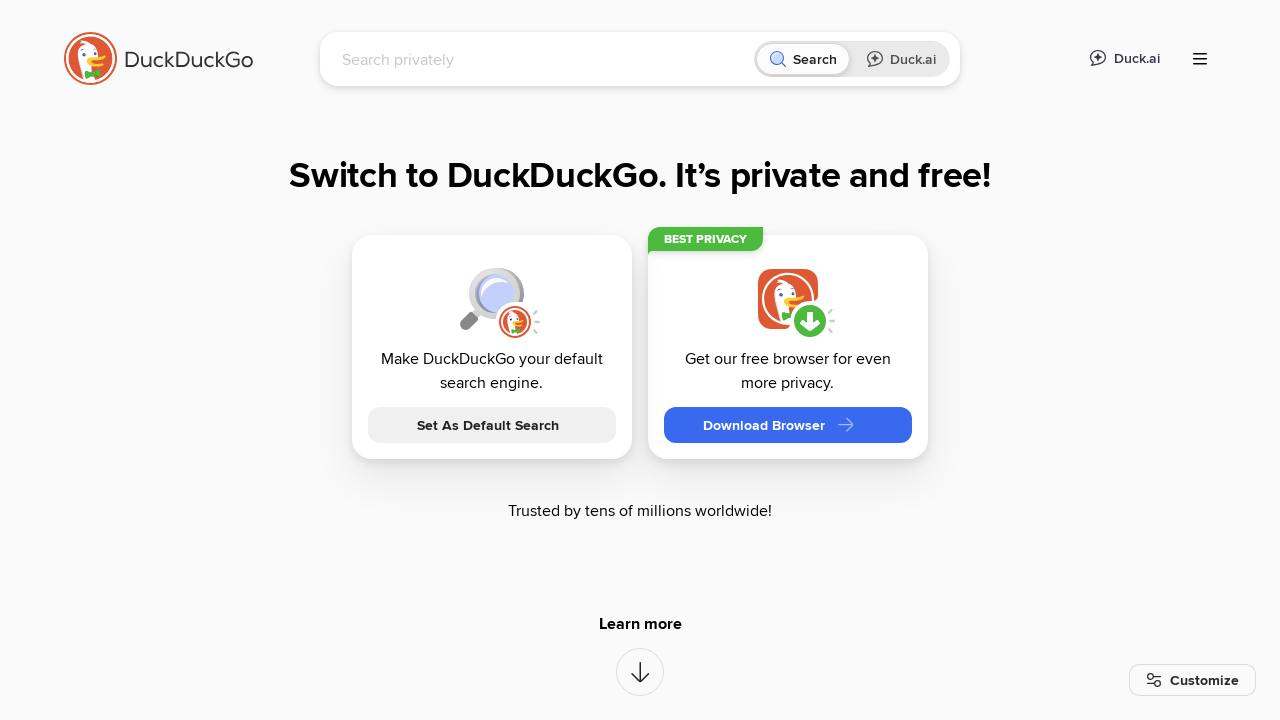

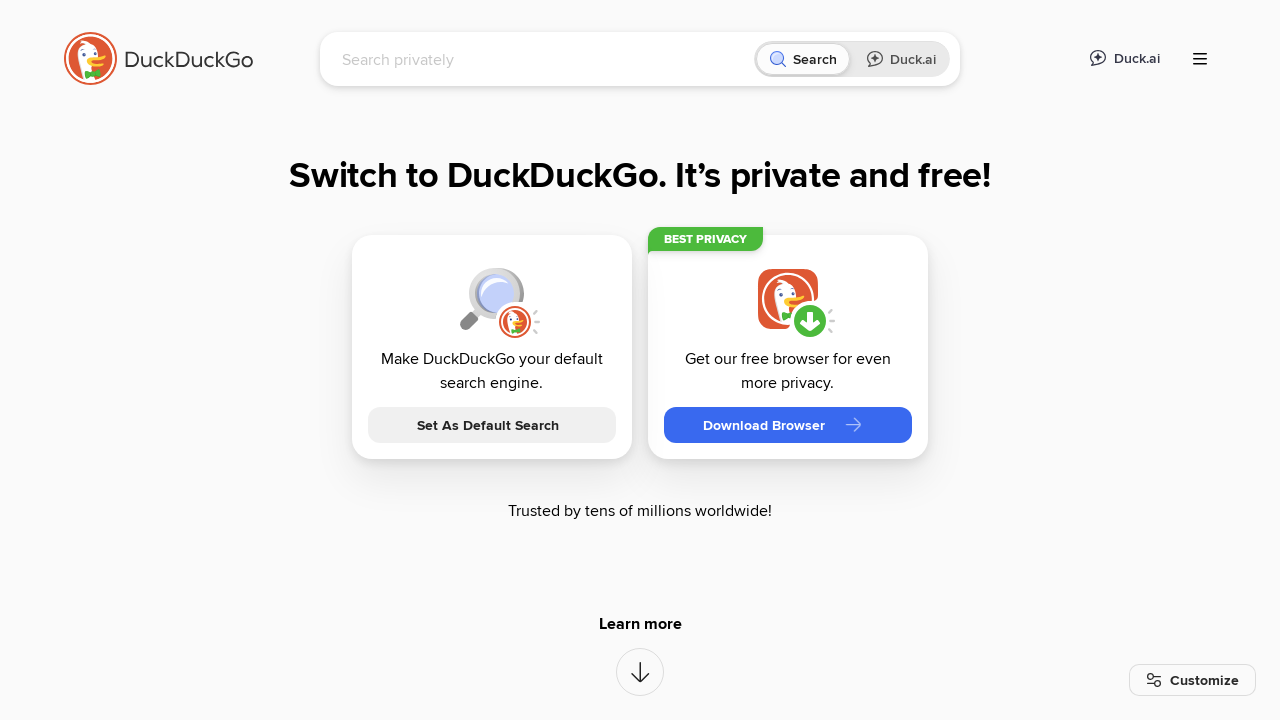